Tests the Add/Remove Elements functionality by clicking the Add Element button, verifying the Delete button appears, clicking the Delete button to remove it, and verifying the page heading is still visible.

Starting URL: https://the-internet.herokuapp.com/add_remove_elements/

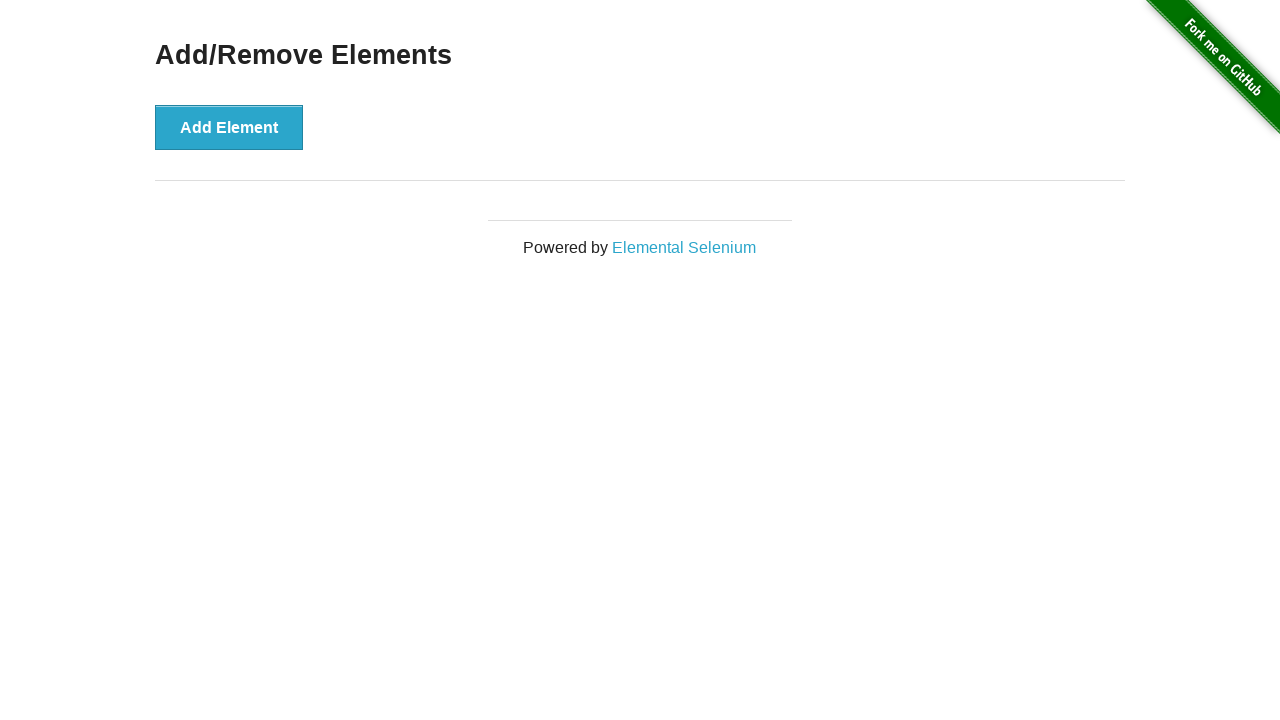

Clicked the Add Element button at (229, 127) on button[onclick='addElement()']
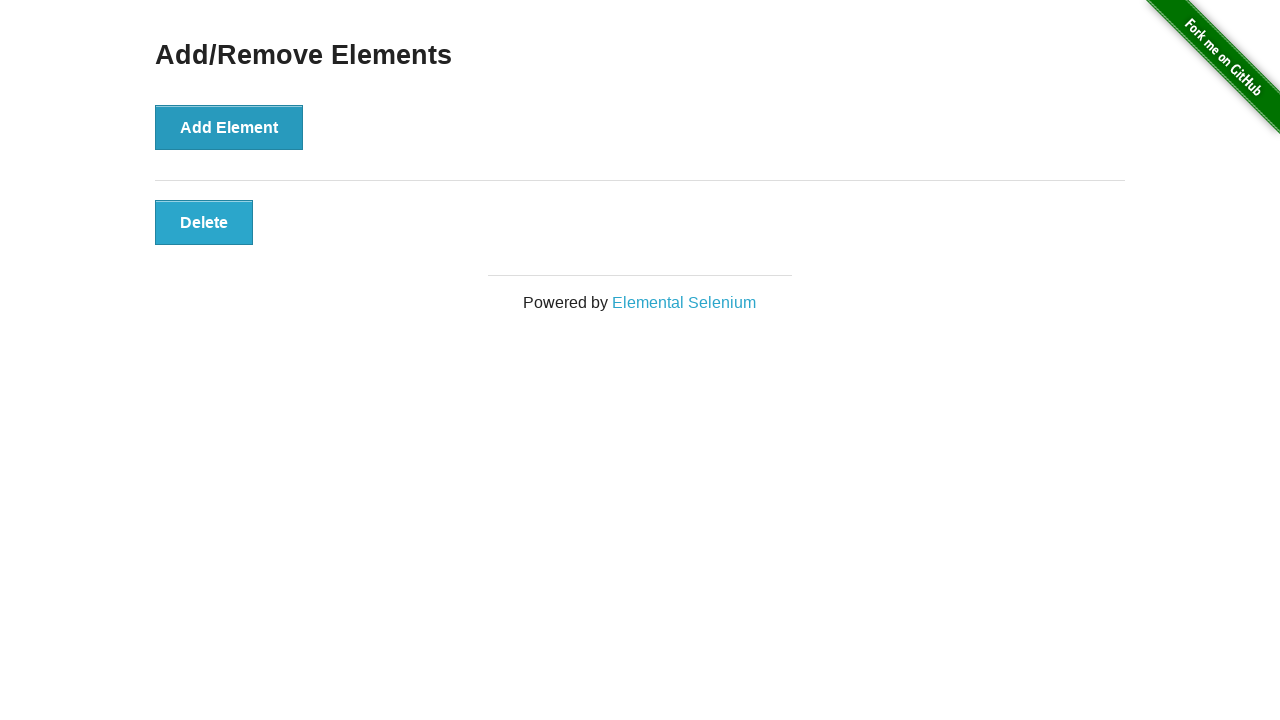

Delete button appeared and is visible
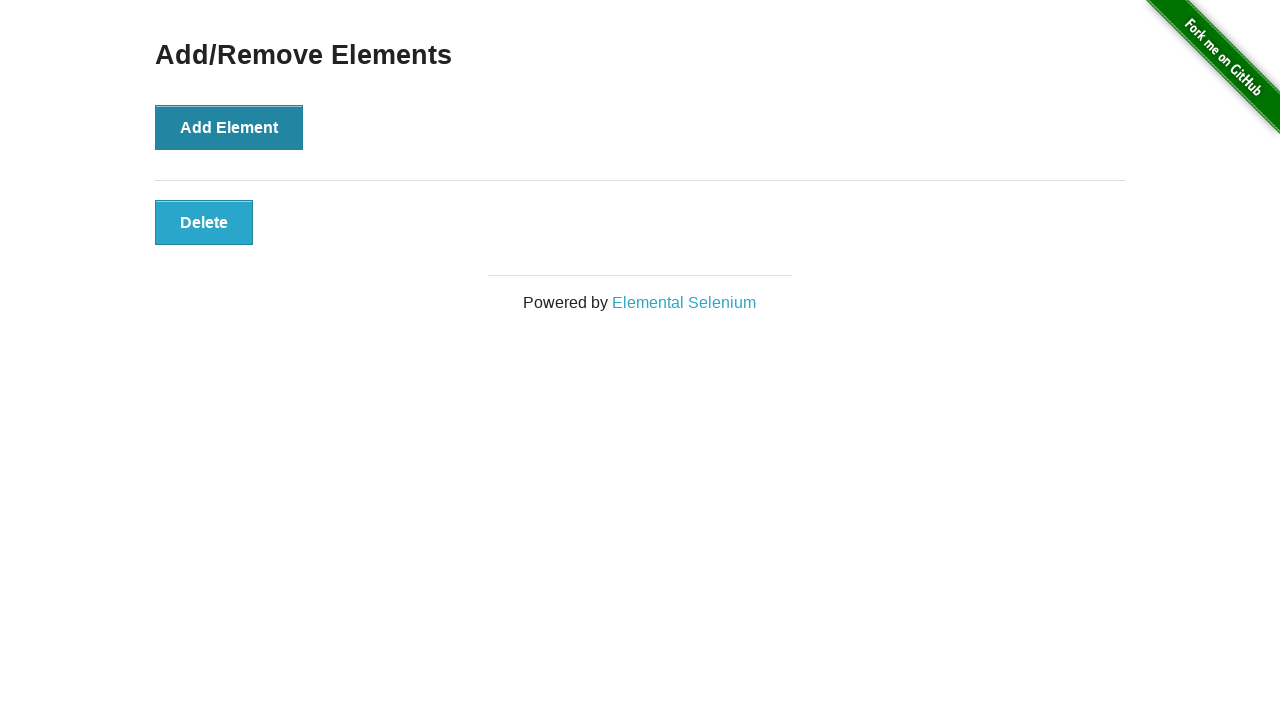

Clicked the Delete button to remove the element at (204, 222) on button[onclick='deleteElement()']
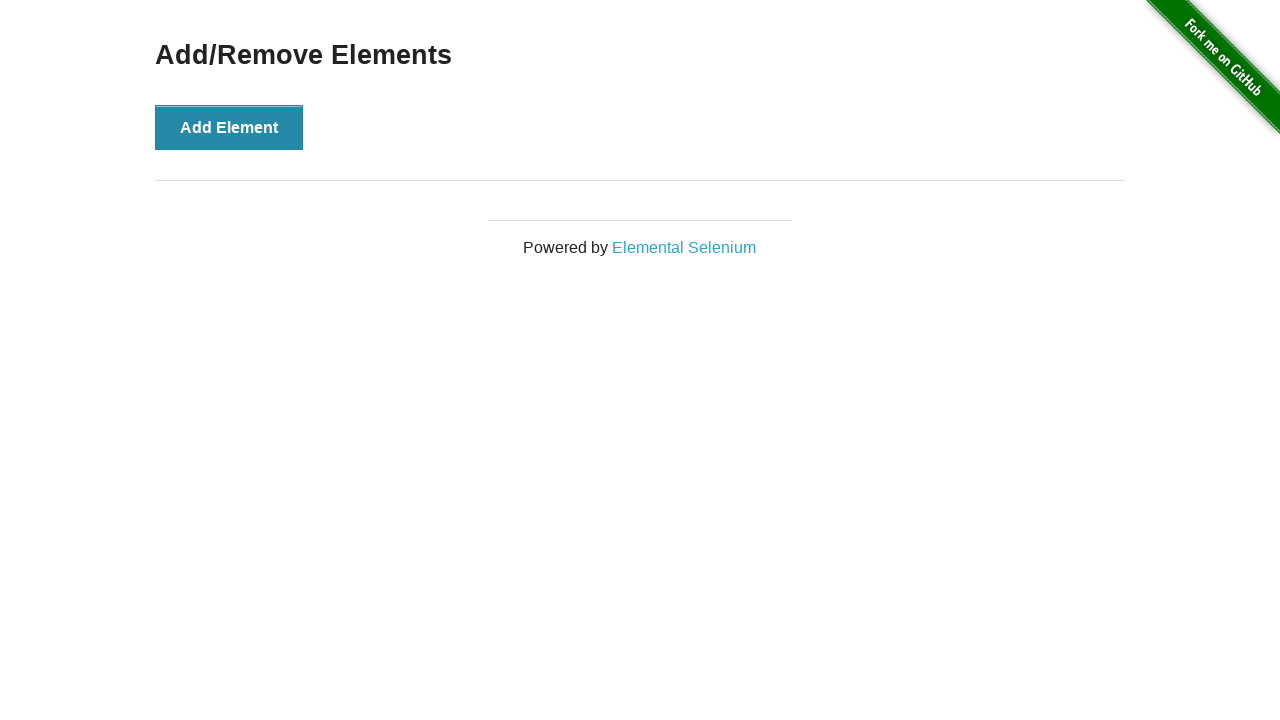

Verified that the Add/Remove Elements heading is still visible after deletion
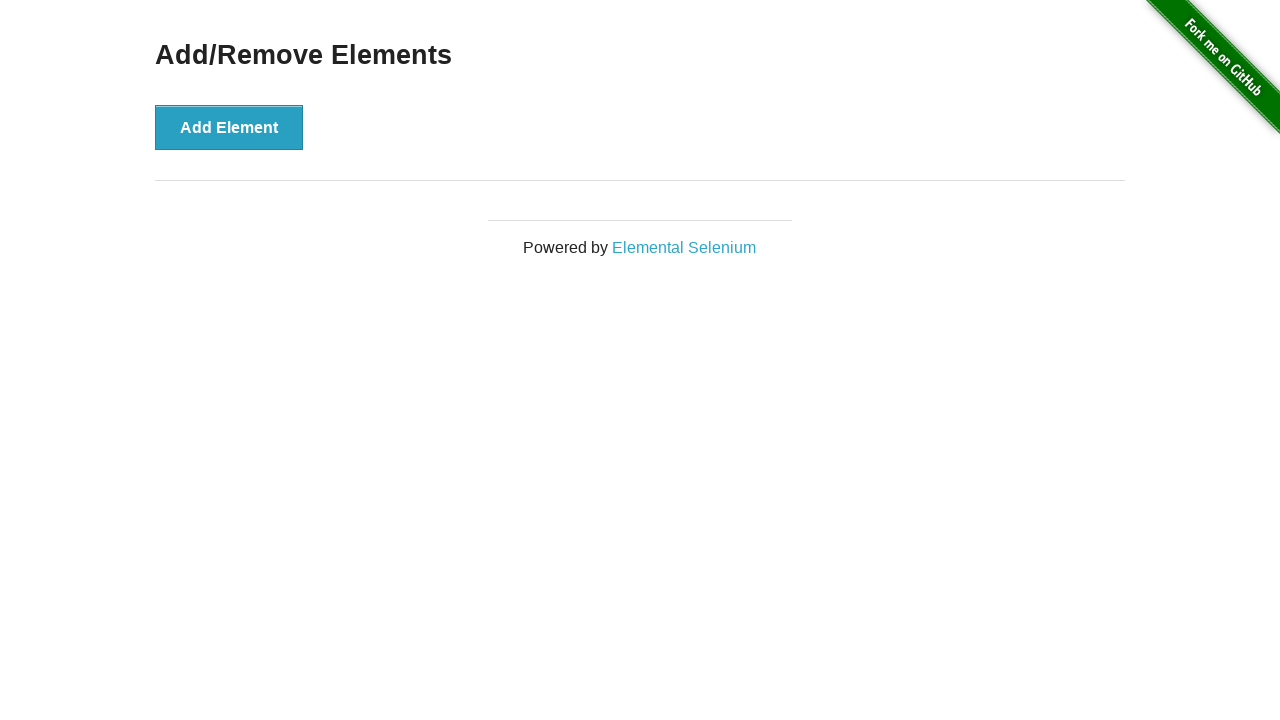

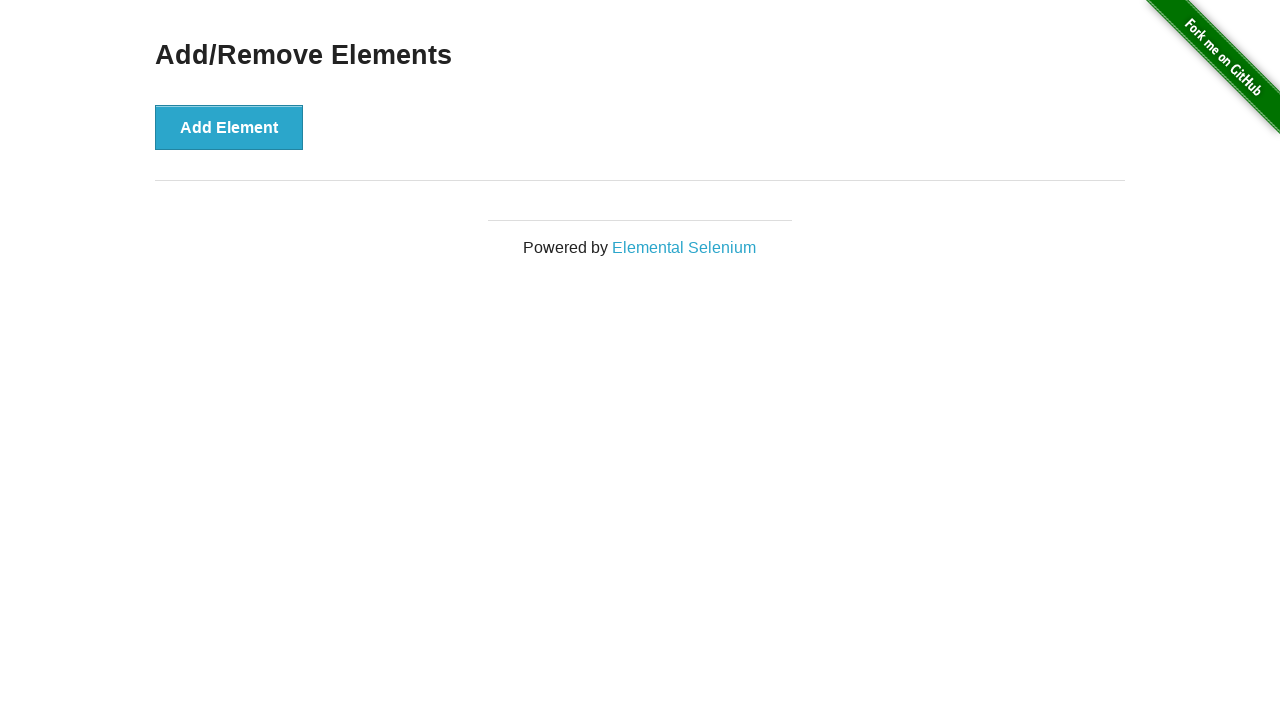